Tests infinite scroll functionality by scrolling down the page and verifying that paragraph elements are loaded

Starting URL: https://bonigarcia.dev/selenium-webdriver-java/infinite-scroll.html

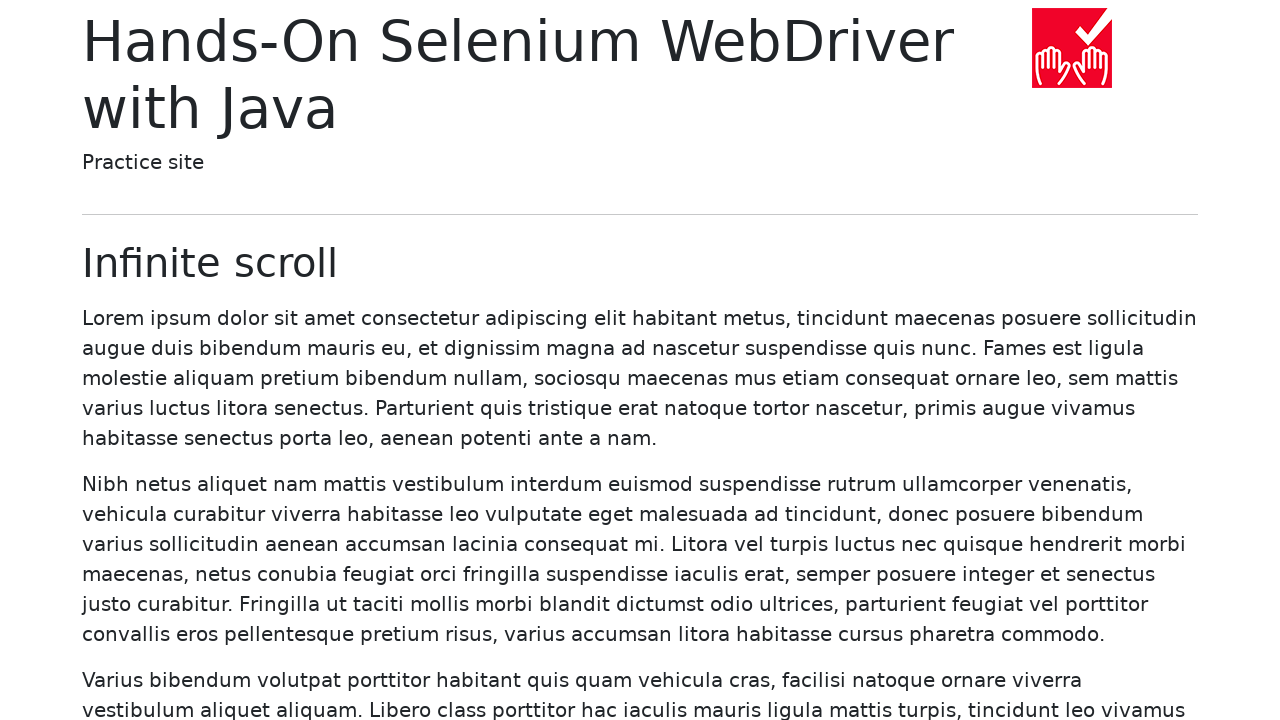

Scrolled down the page by 5000 pixels to trigger infinite scroll
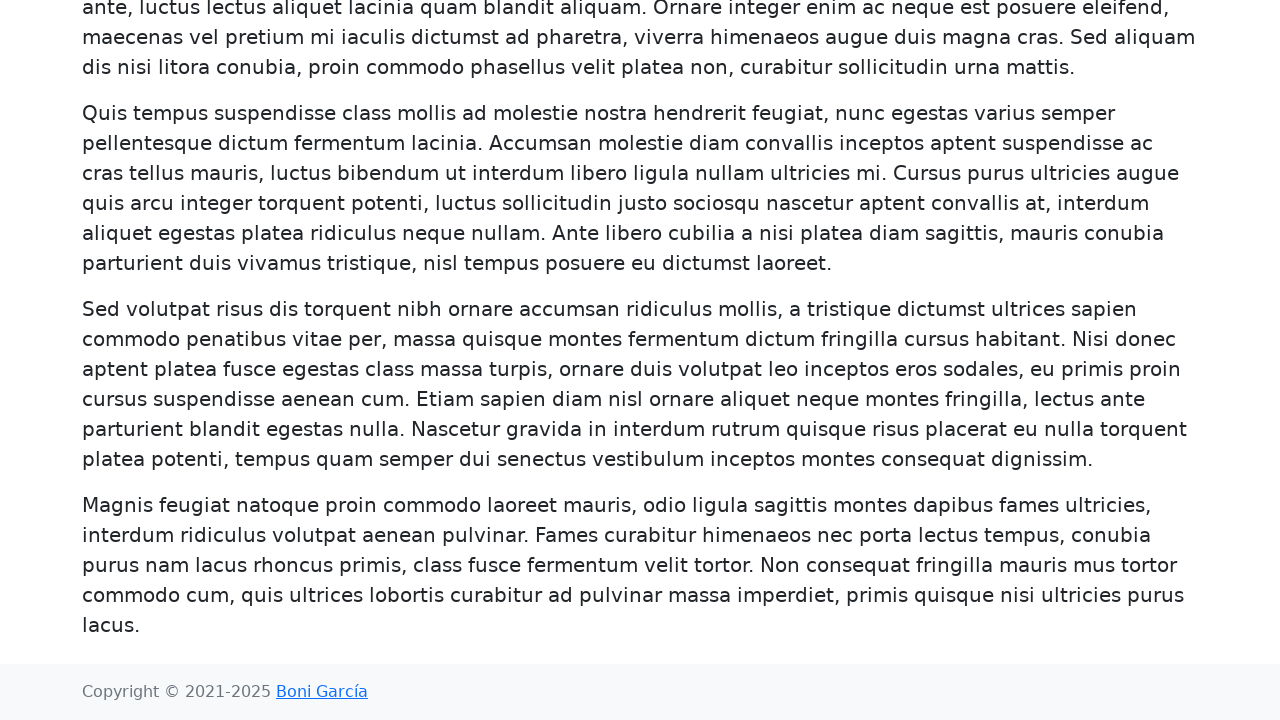

Waited for paragraph elements to be loaded
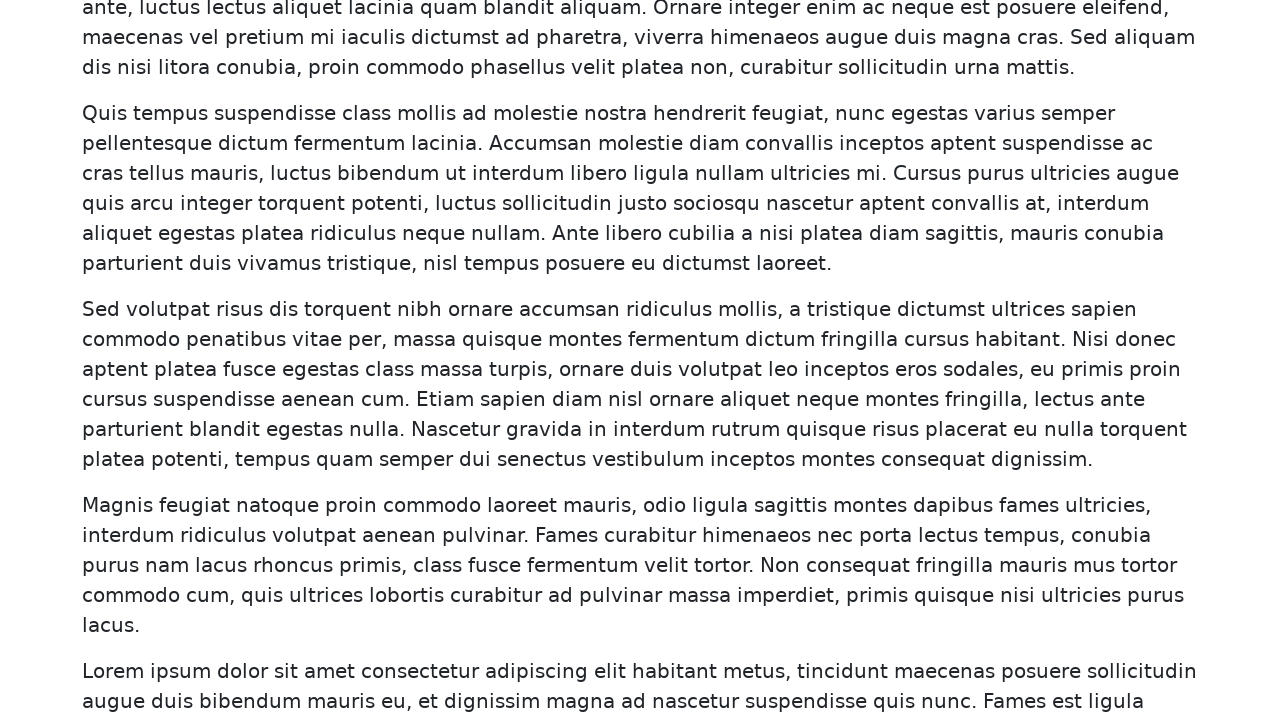

Retrieved all paragraph elements from the page
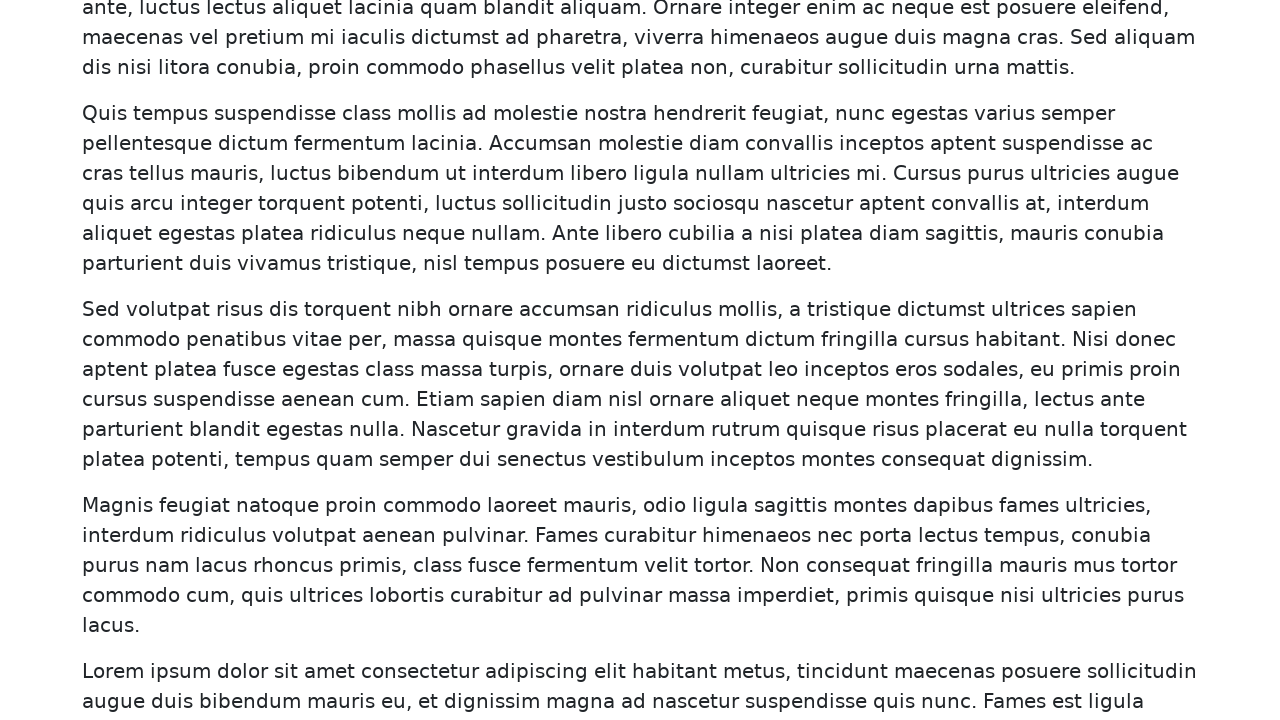

Counted 40 paragraph elements loaded on the page
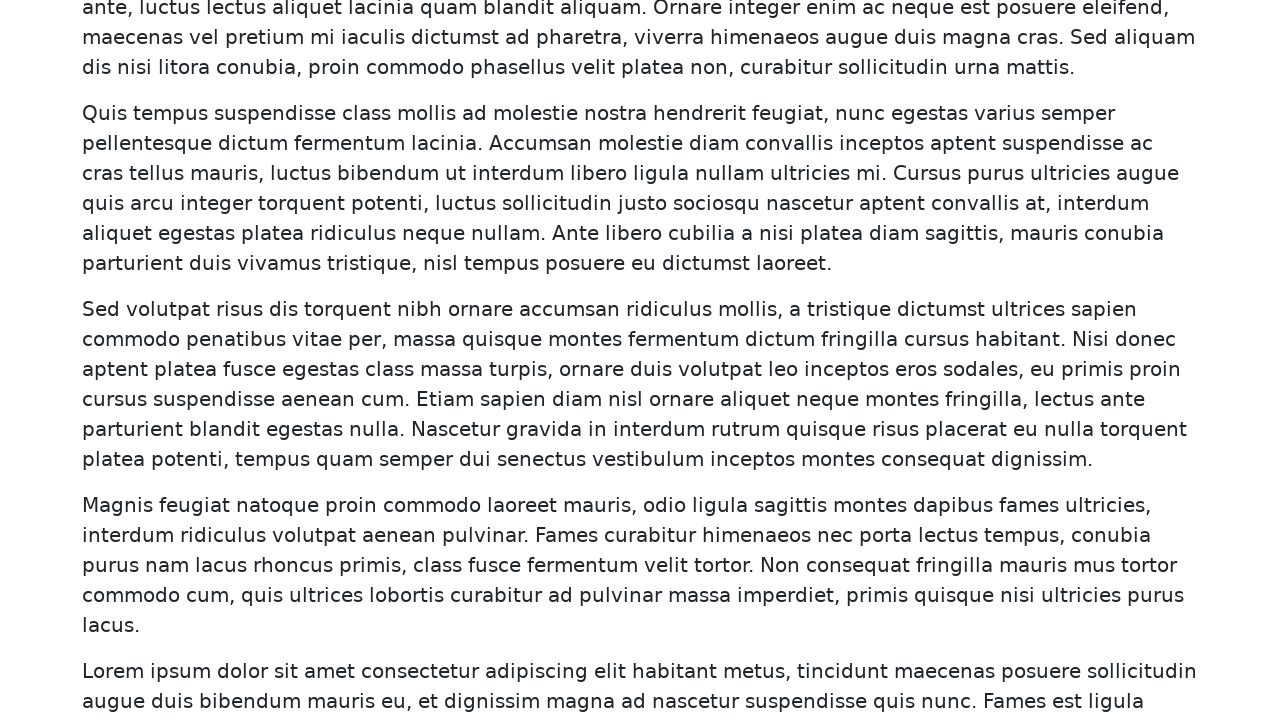

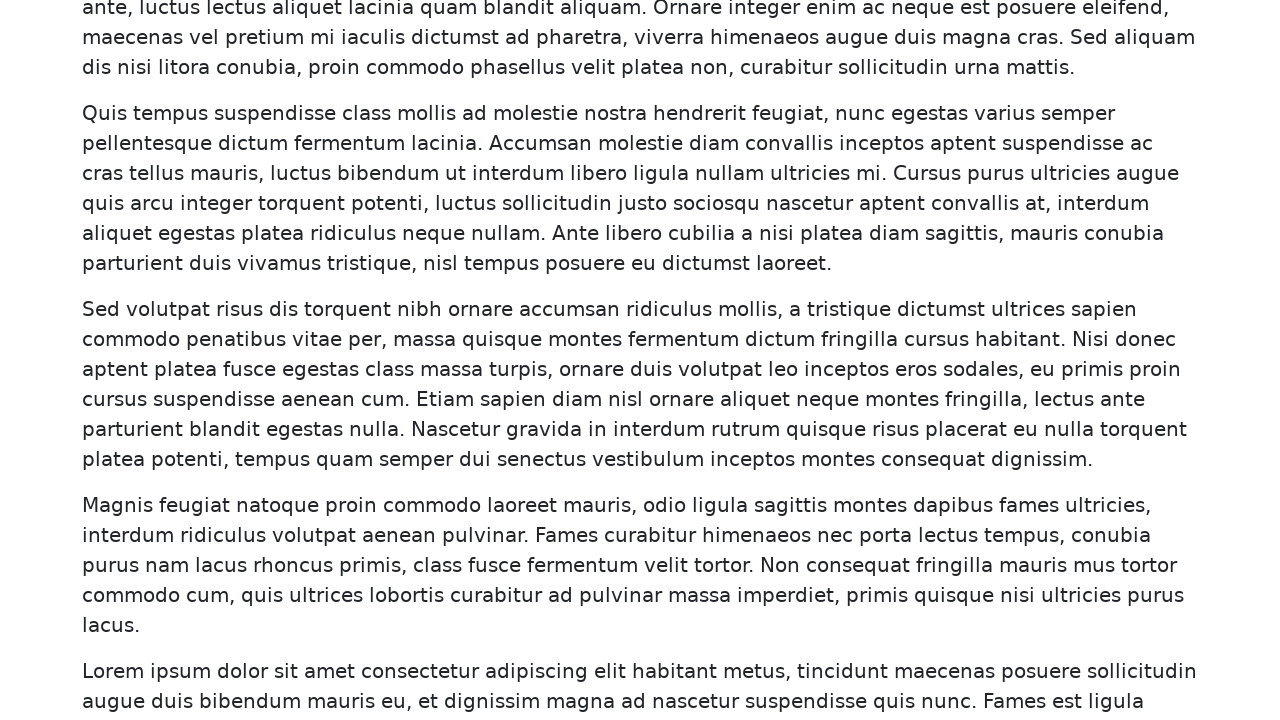